Tests handling of a simple JavaScript alert by clicking a link to trigger the alert and accepting it

Starting URL: https://www.selenium.dev/documentation/webdriver/interactions/alerts/

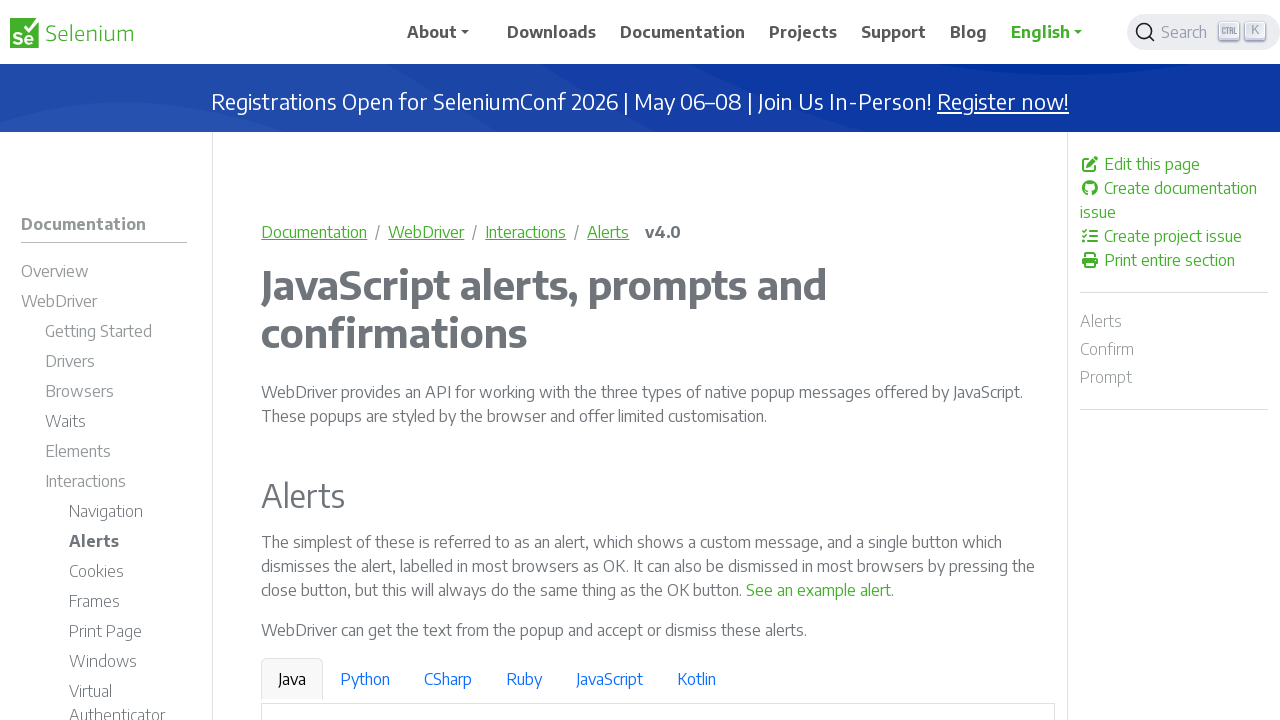

Set up dialog handler to accept alerts
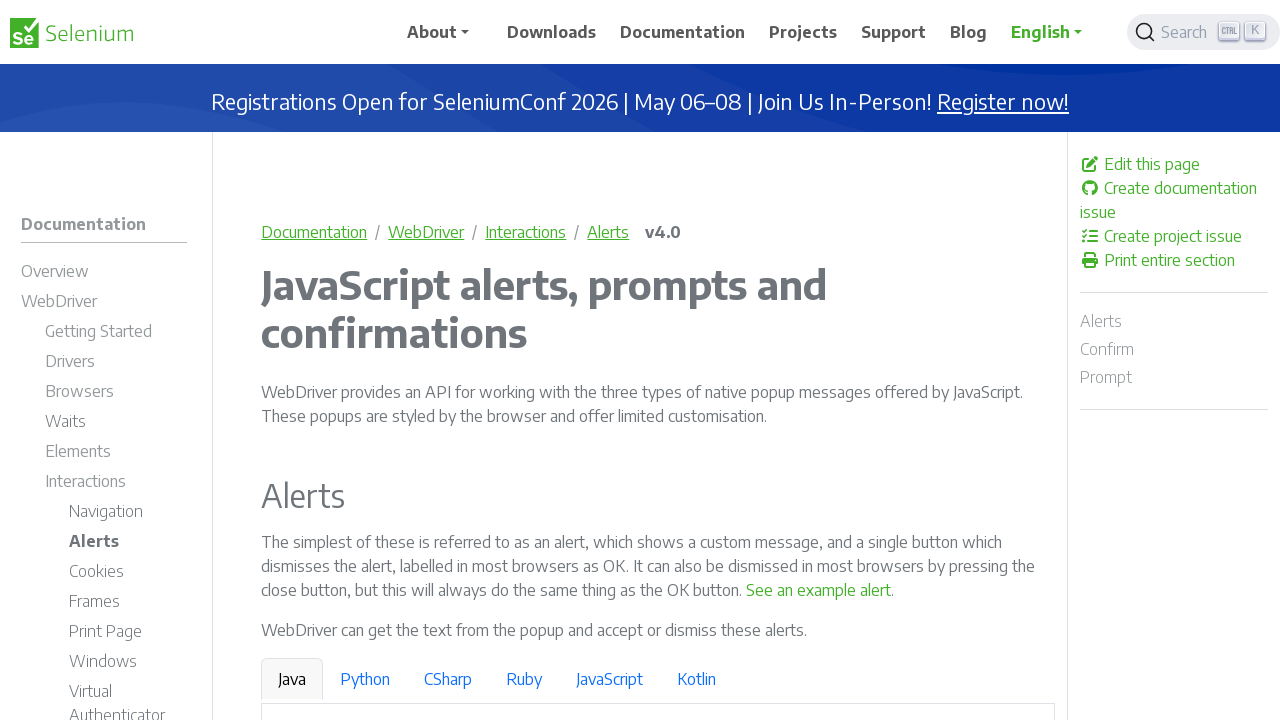

Clicked link to trigger JavaScript alert at (819, 590) on internal:text="See an example alert"s
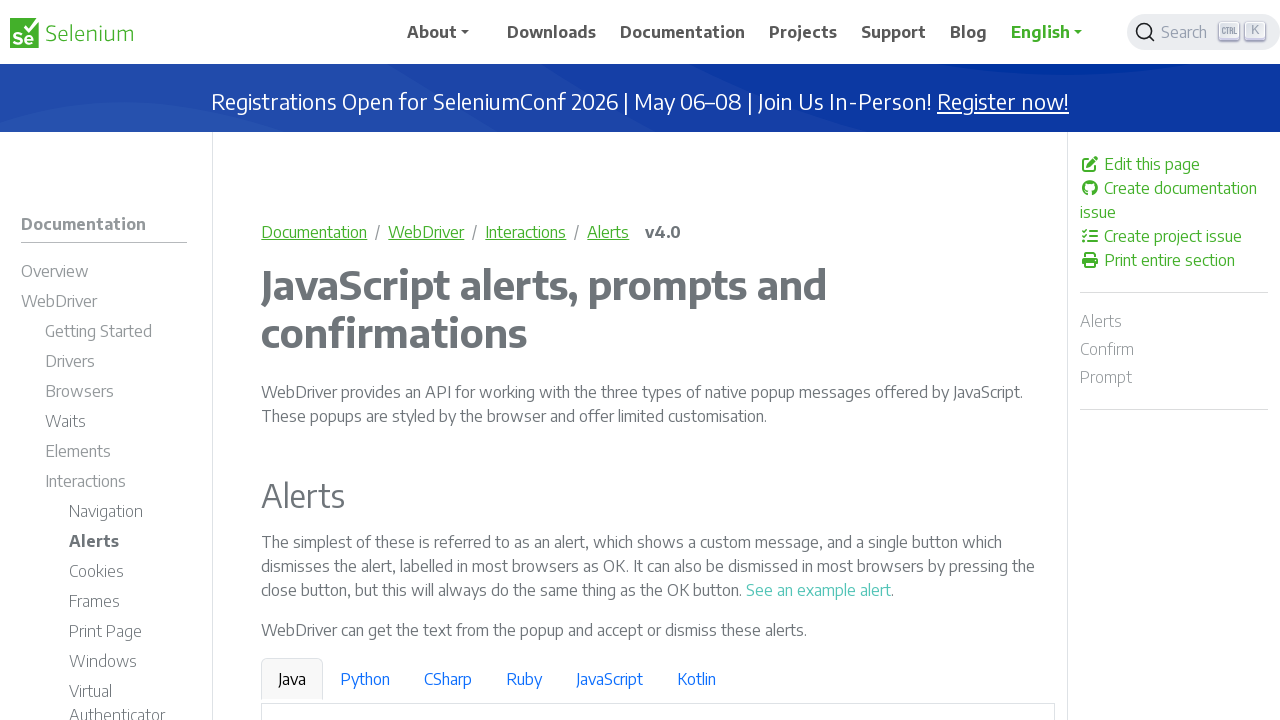

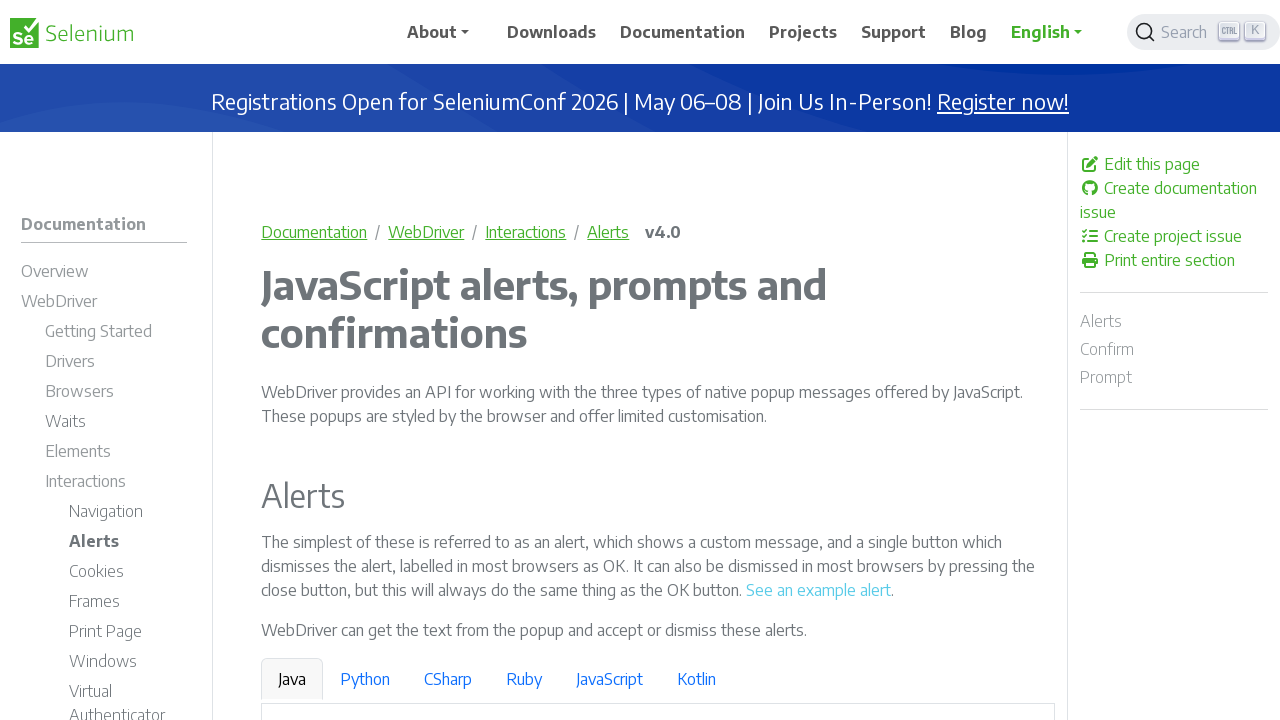